Tests explicit wait functionality by clicking a reveal button and waiting for an element to become visible before typing into it

Starting URL: https://www.selenium.dev/selenium/web/dynamic.html

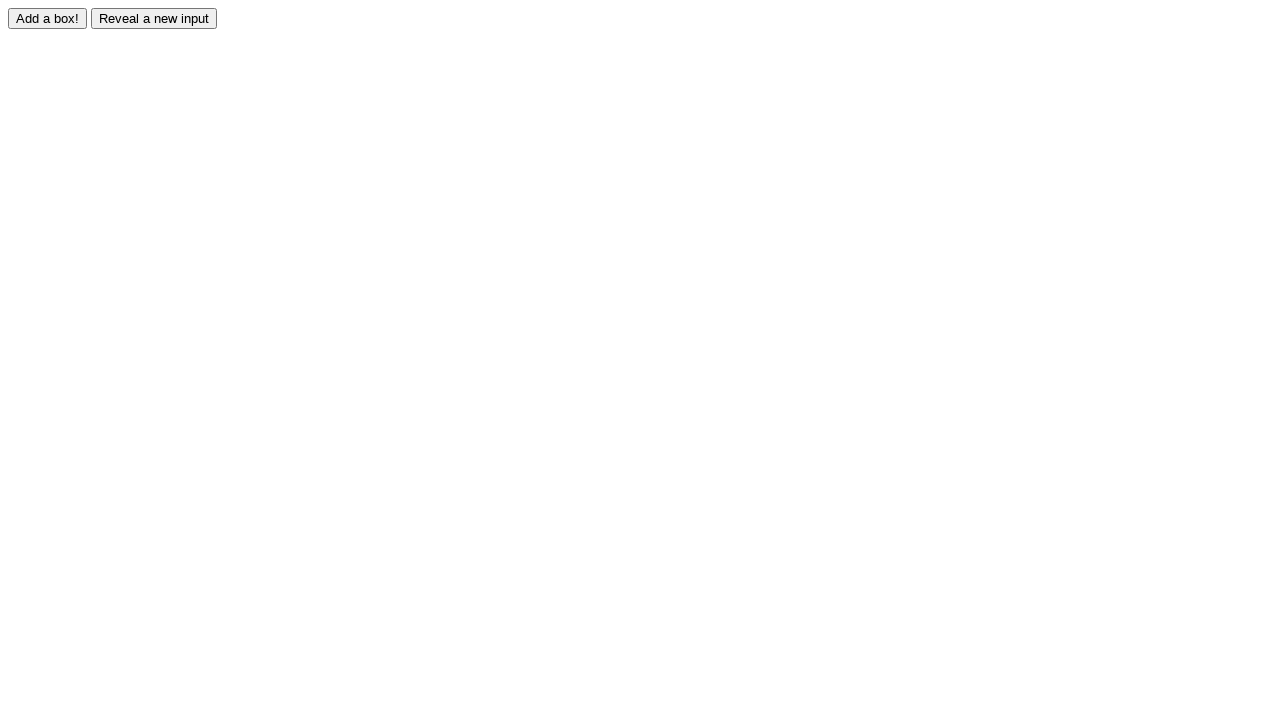

Navigated to dynamic.html test page
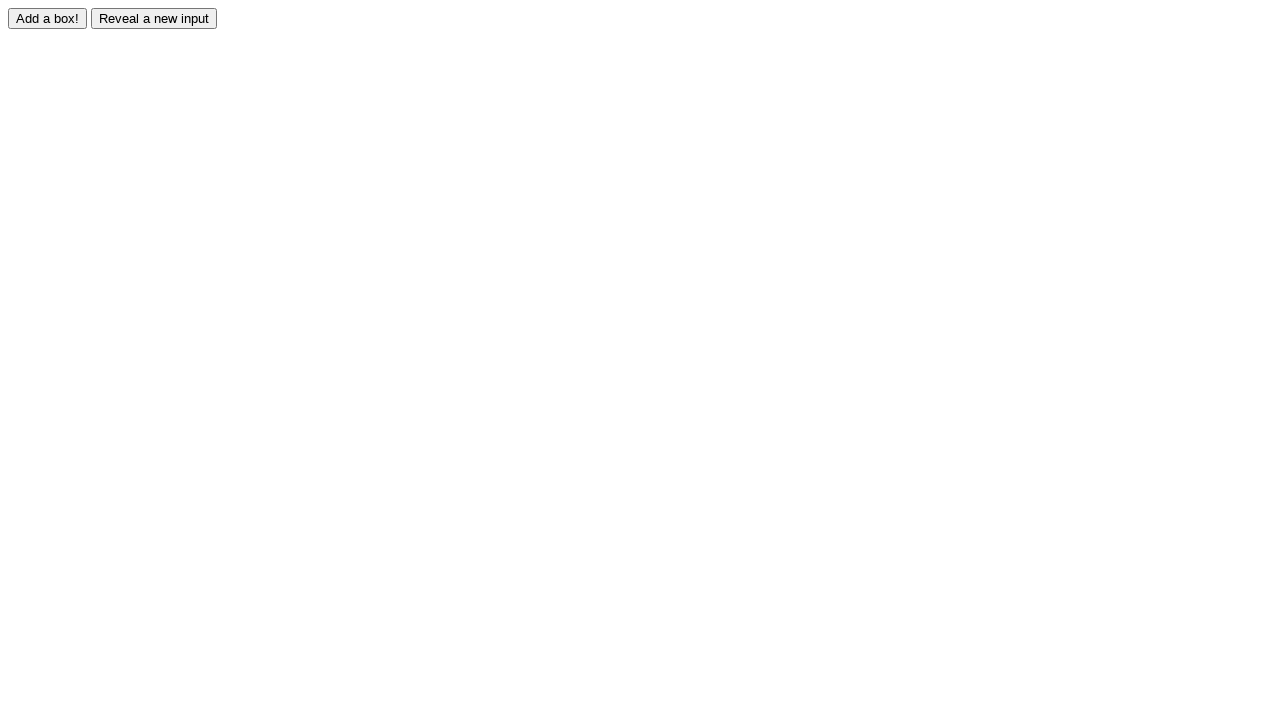

Clicked reveal button to trigger dynamic content at (154, 18) on #reveal
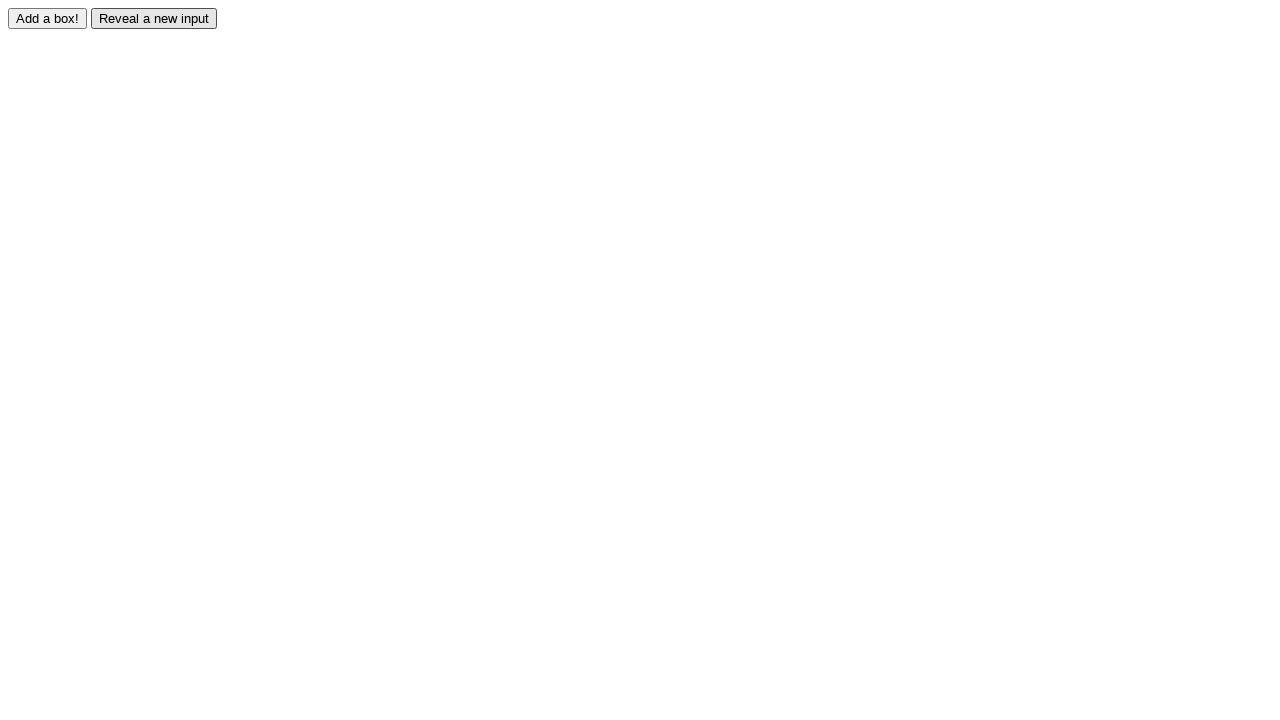

Waited for revealed element to become visible
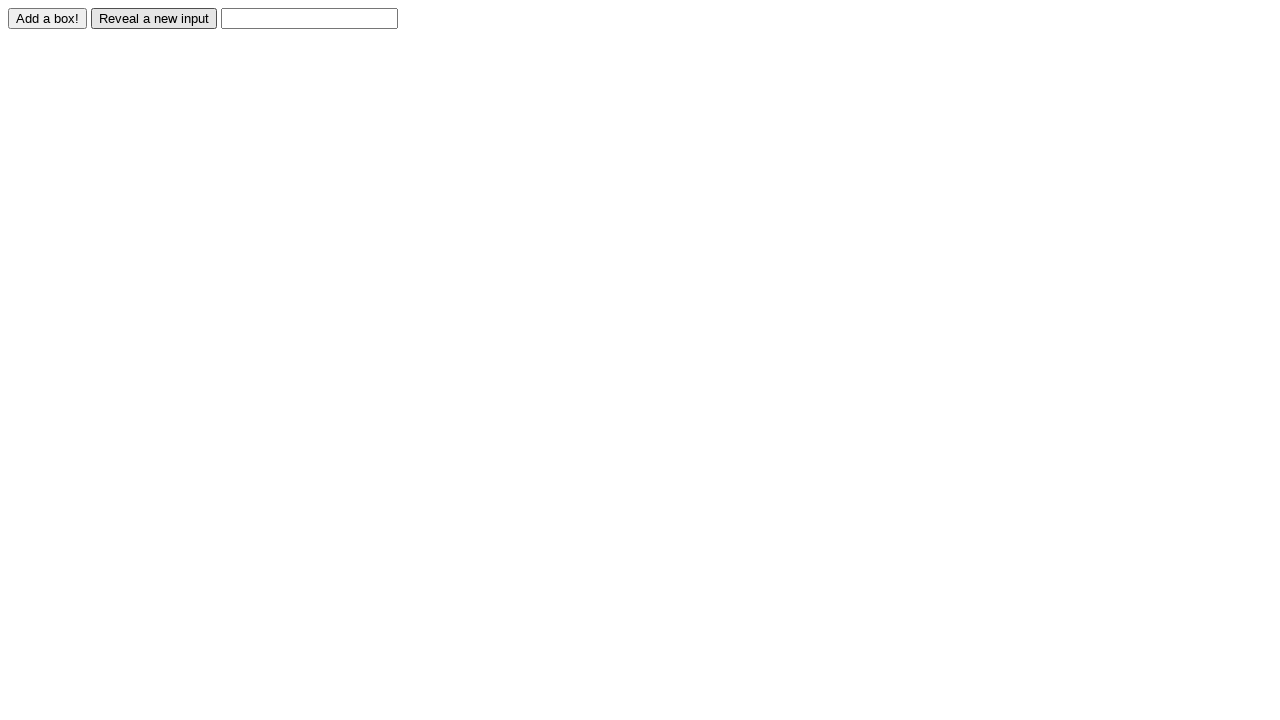

Typed 'Testing wait' into the revealed input field on #revealed
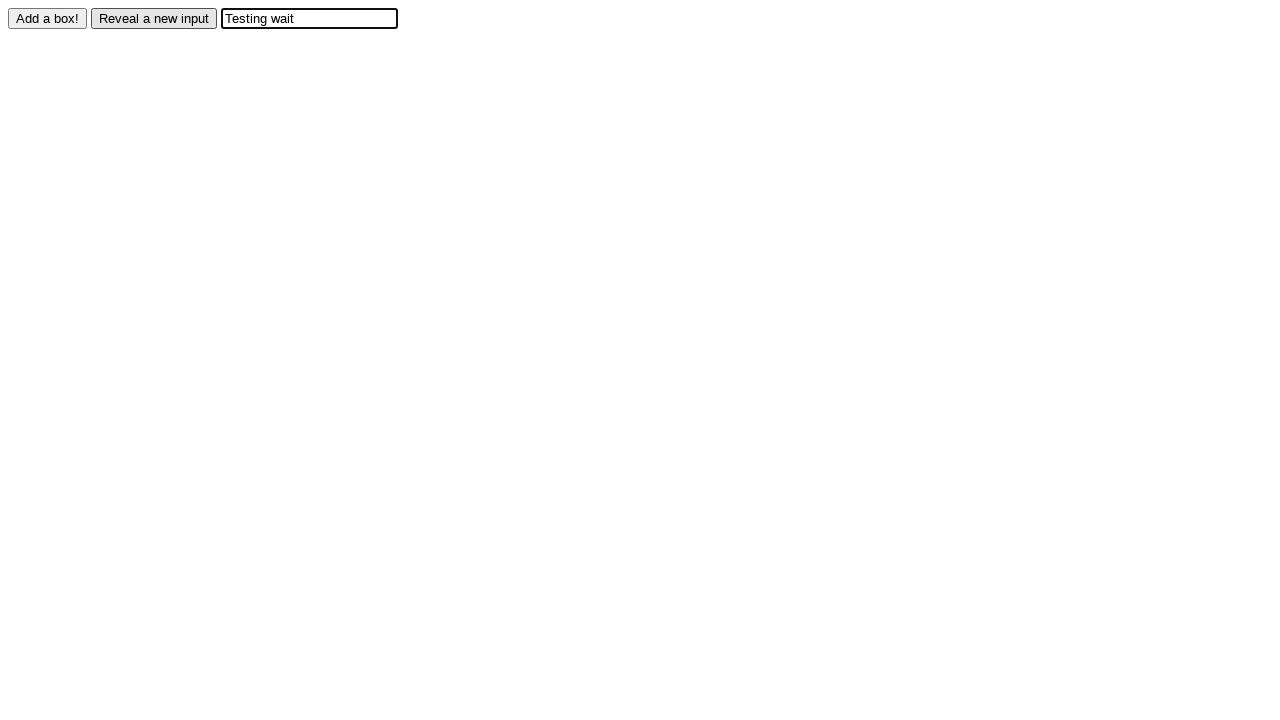

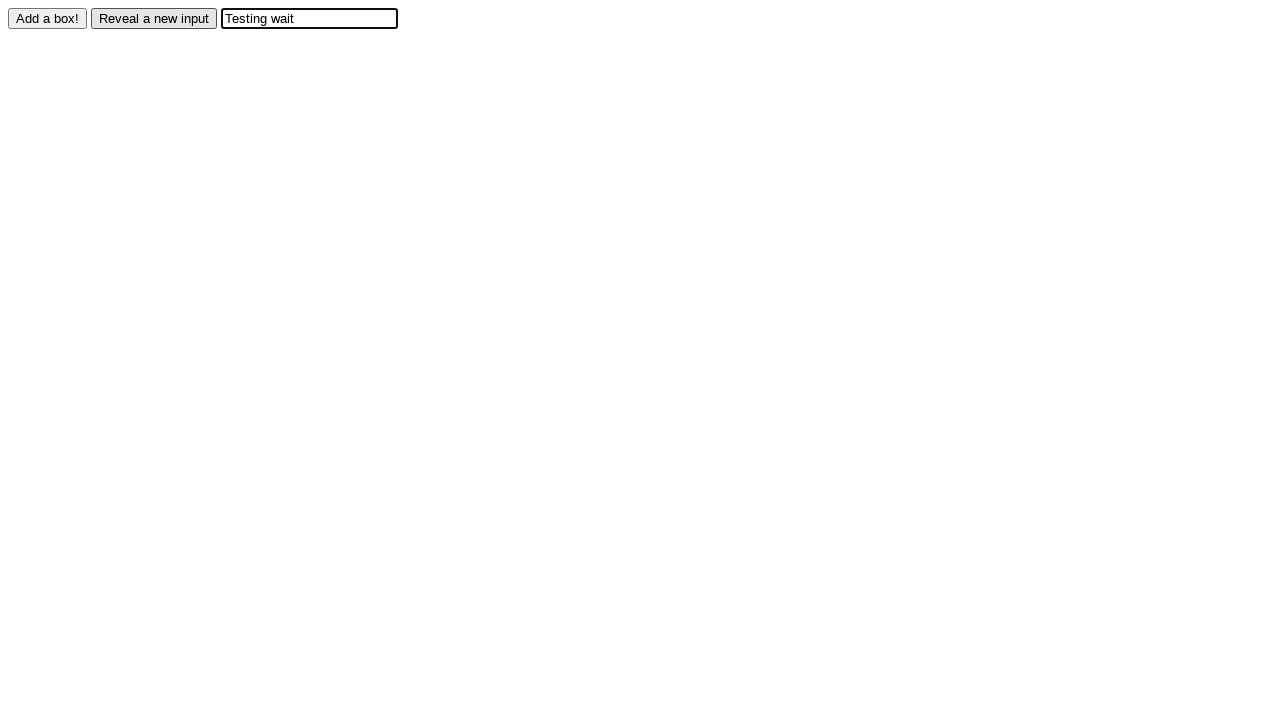